Opens the Fictionlog website and verifies the page loads by checking the title contains expected text

Starting URL: https://fictionlog.co/

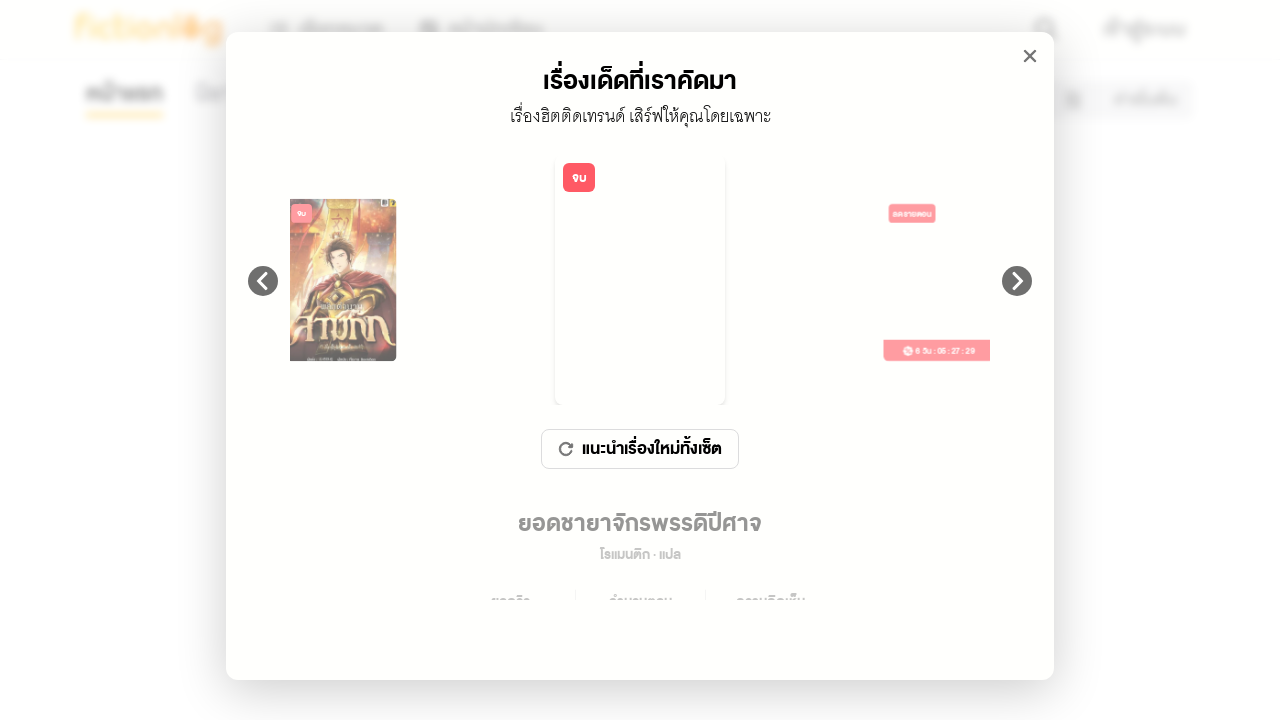

Waited for page to reach domcontentloaded state
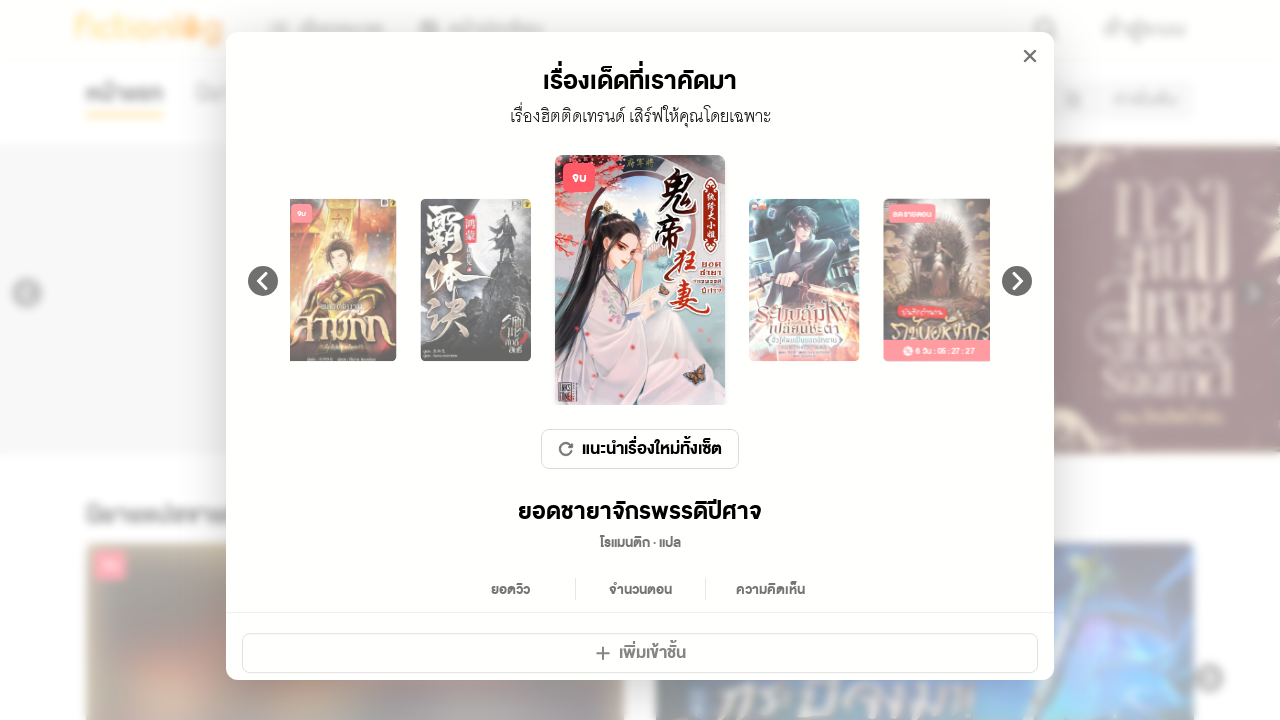

Verified page title contains 'Fictionlog'
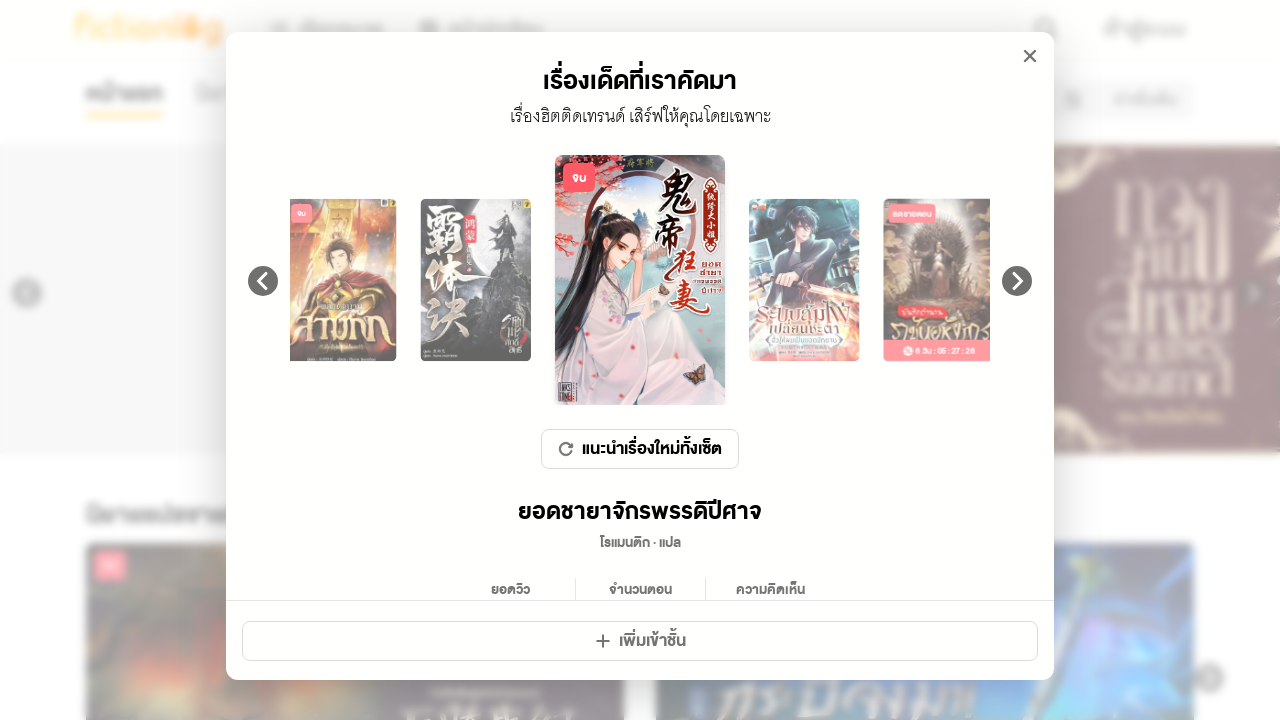

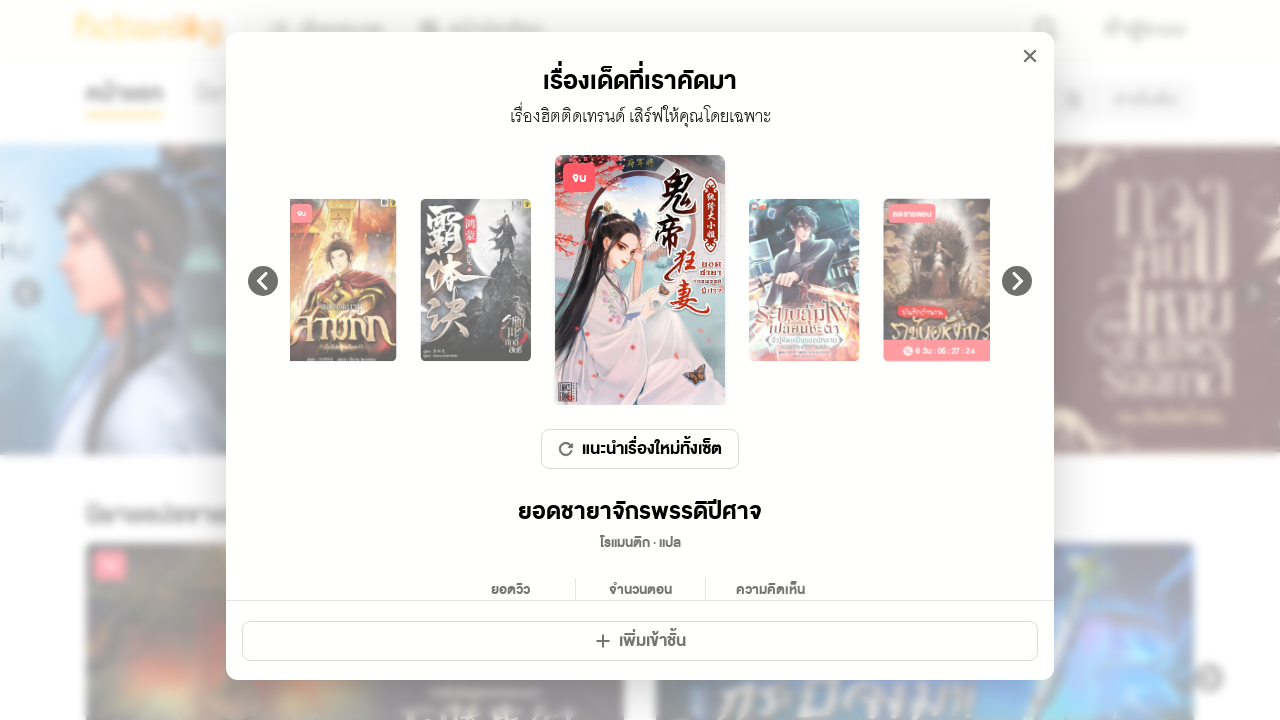